Tests window handling by clicking a link that opens a new window, switching between windows, and returning to the original window

Starting URL: https://the-internet.herokuapp.com/windows

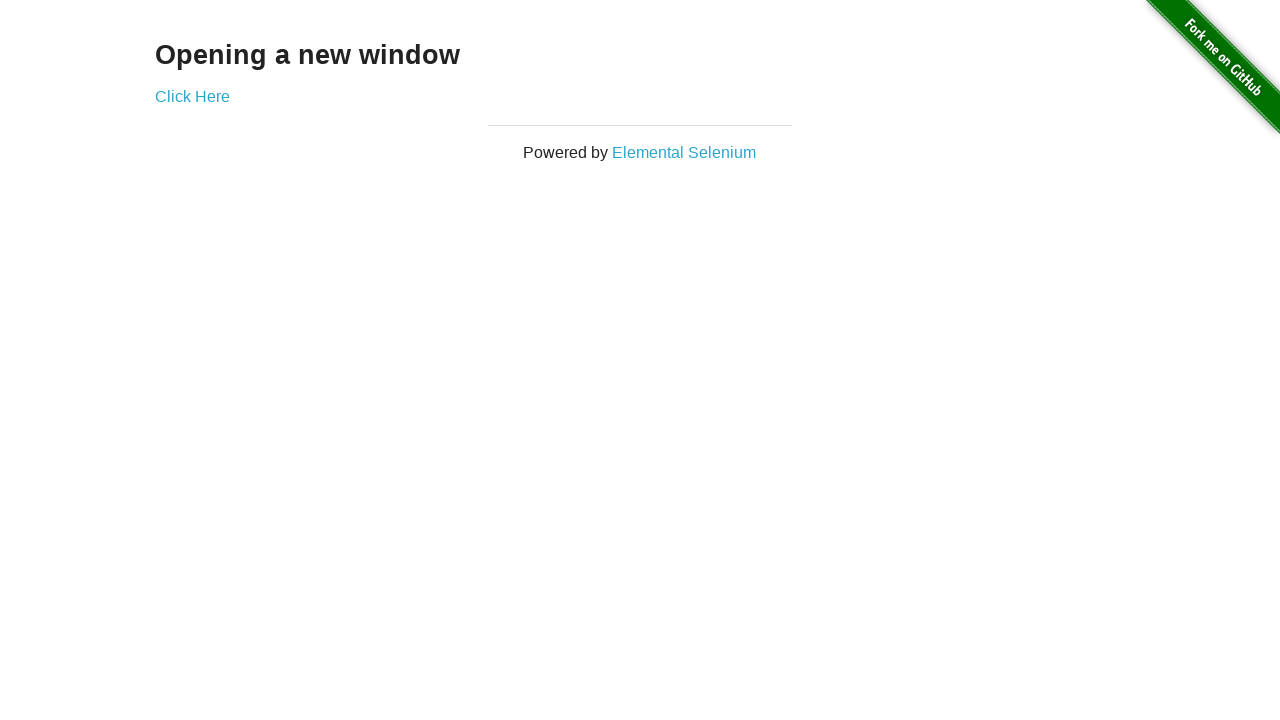

Clicked 'Click Here' link to open new window at (192, 96) on xpath=//a[contains(text(), 'Click Here')]
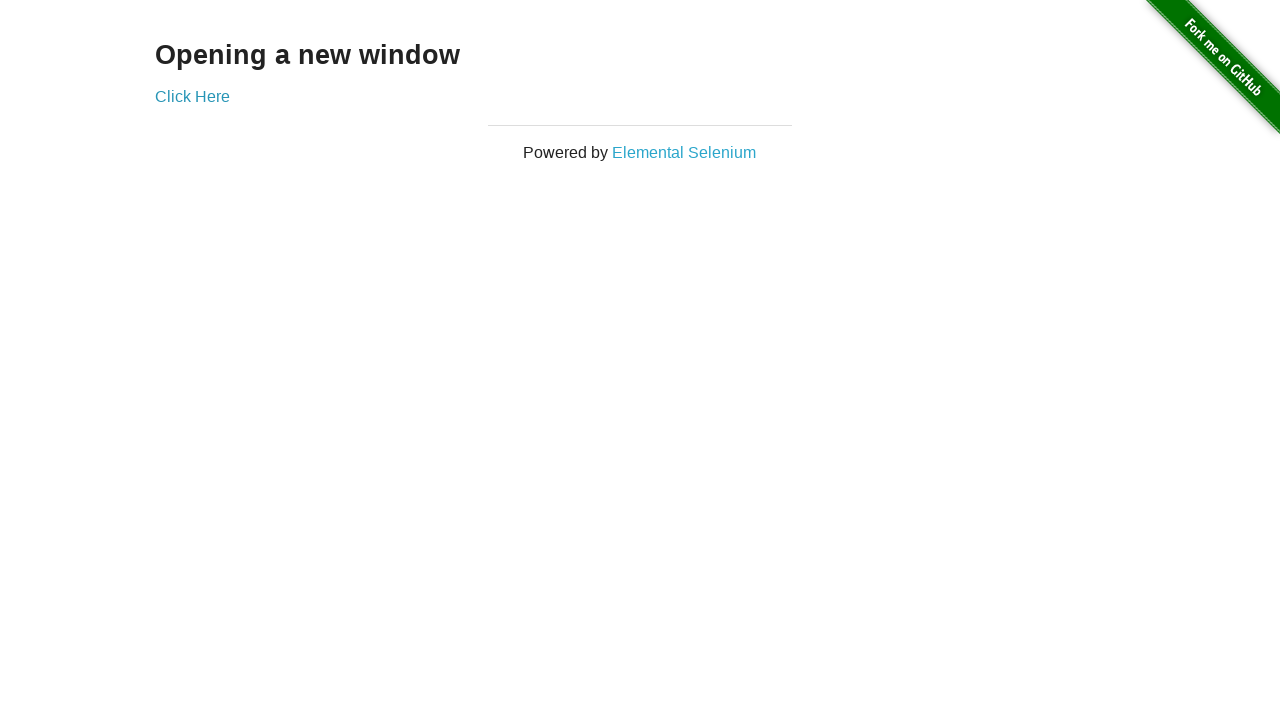

New window opened and captured
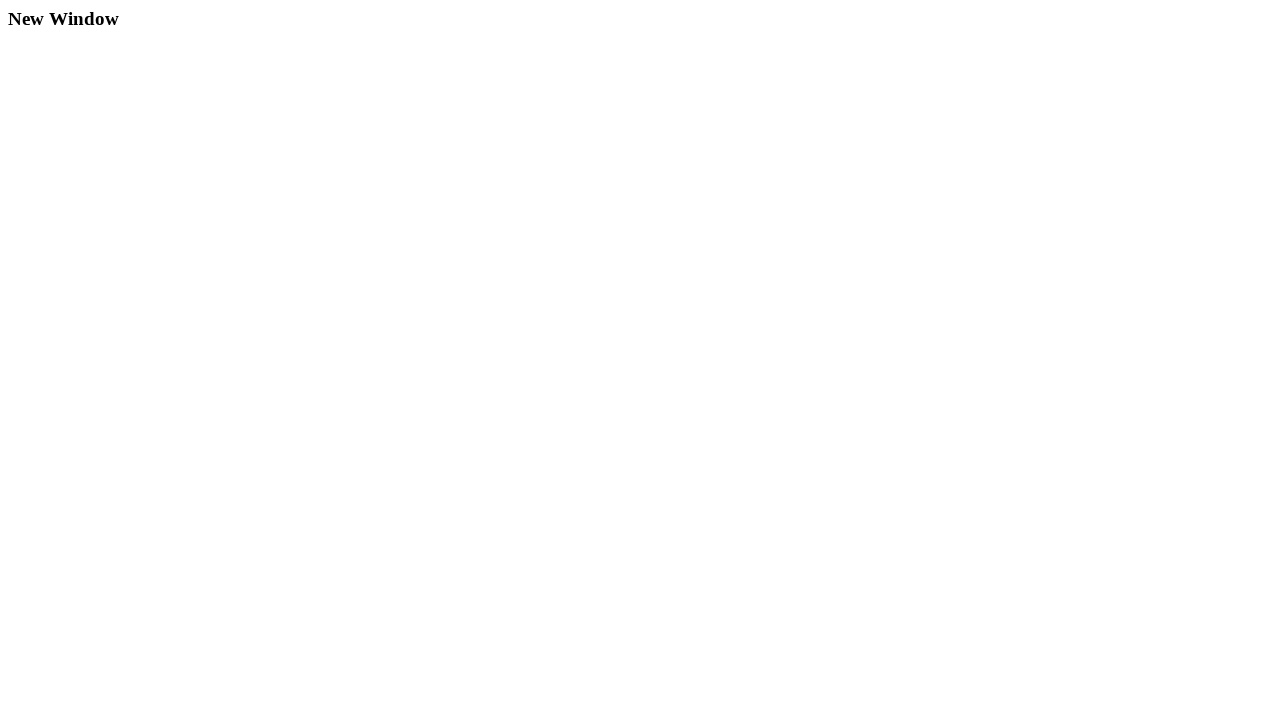

Switched back to original window
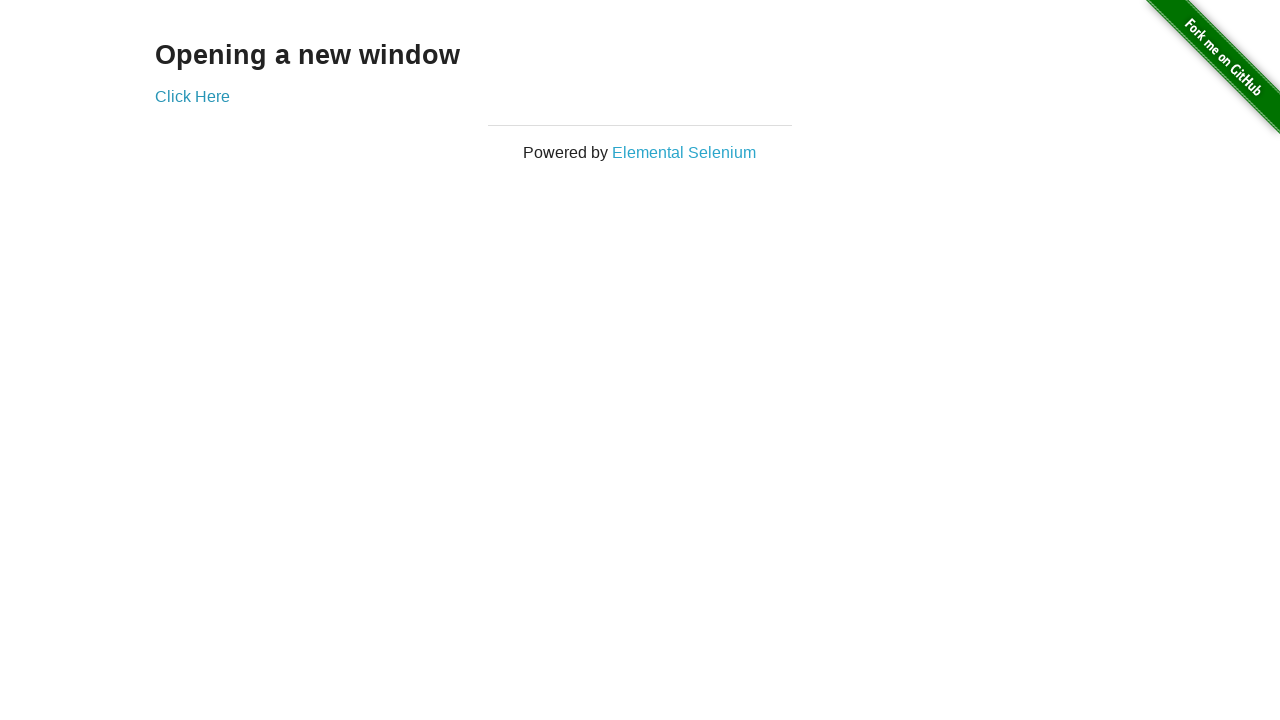

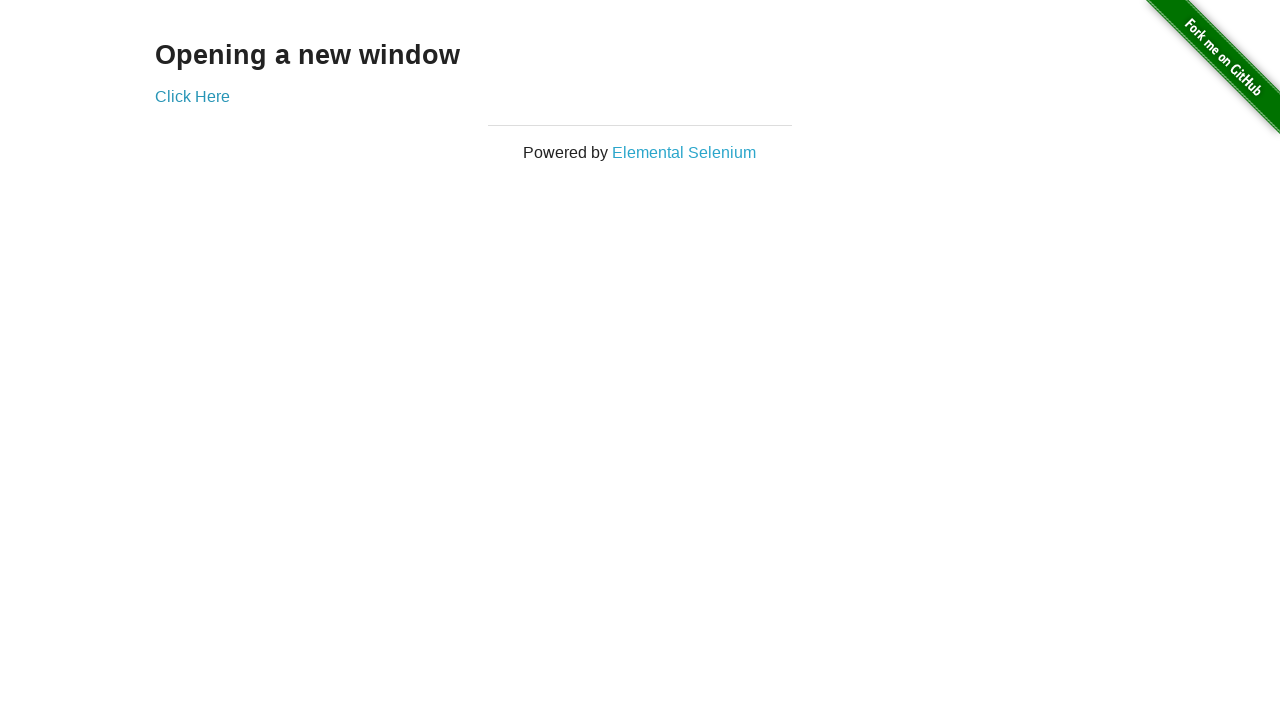